Tests that the logo image is visible on the homepage

Starting URL: https://techstartucalgary.com

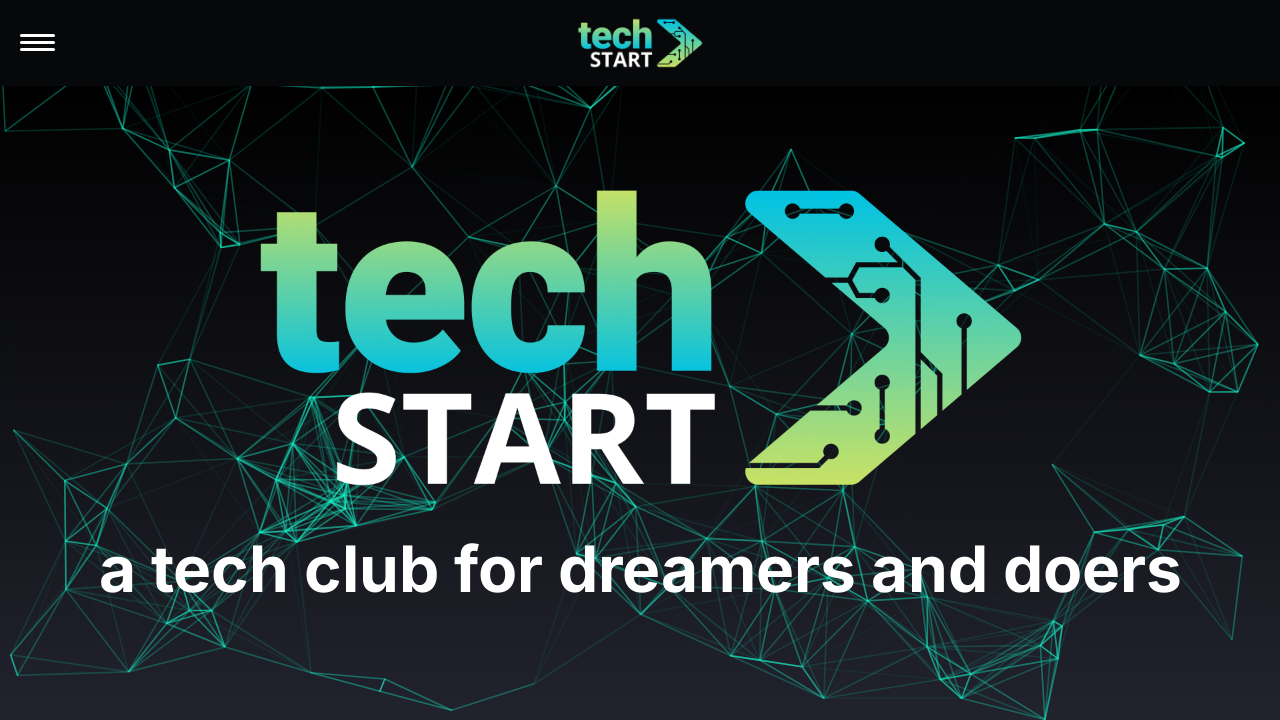

Navigated to Tech Start U Calgary homepage
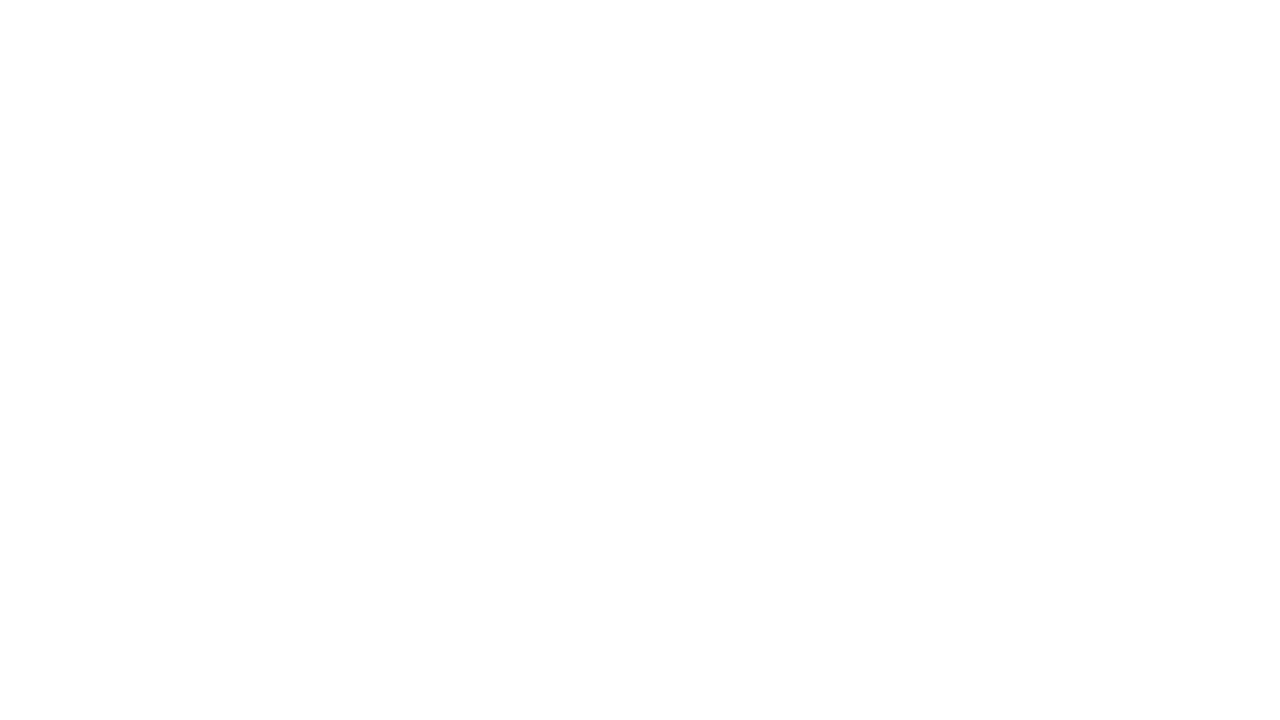

Logo image became visible on the page
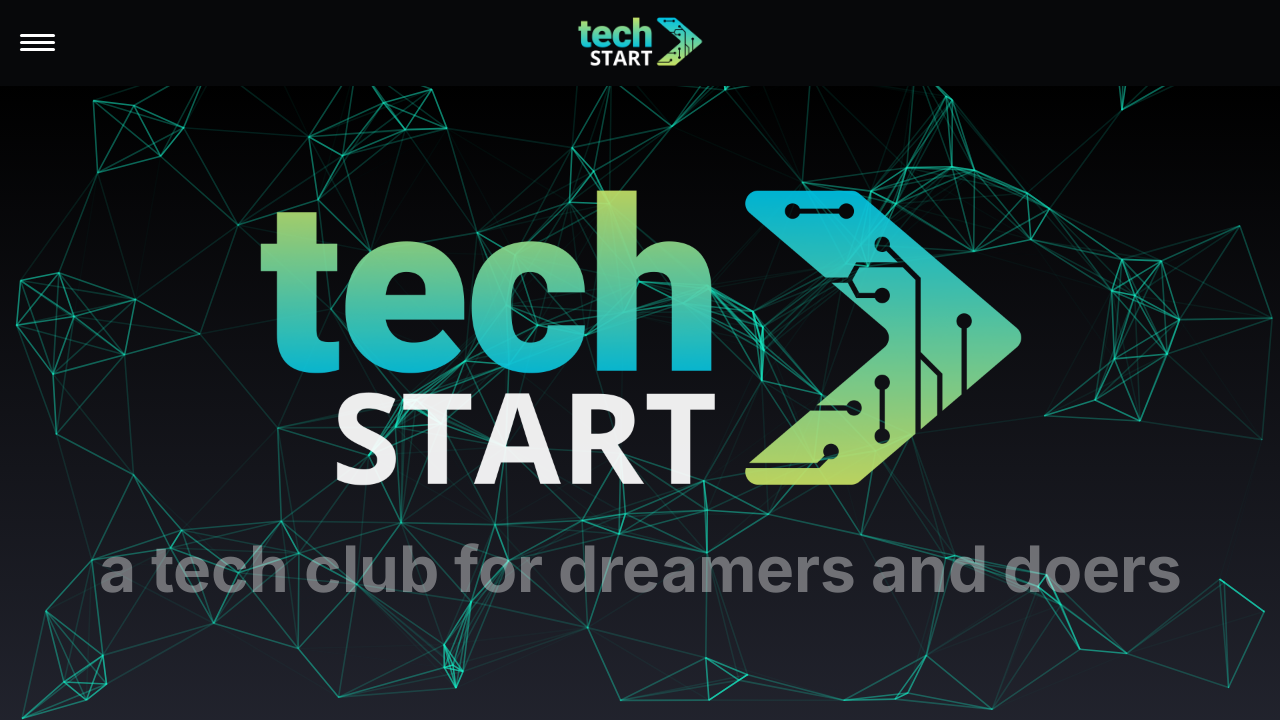

Verified that logo image is visible
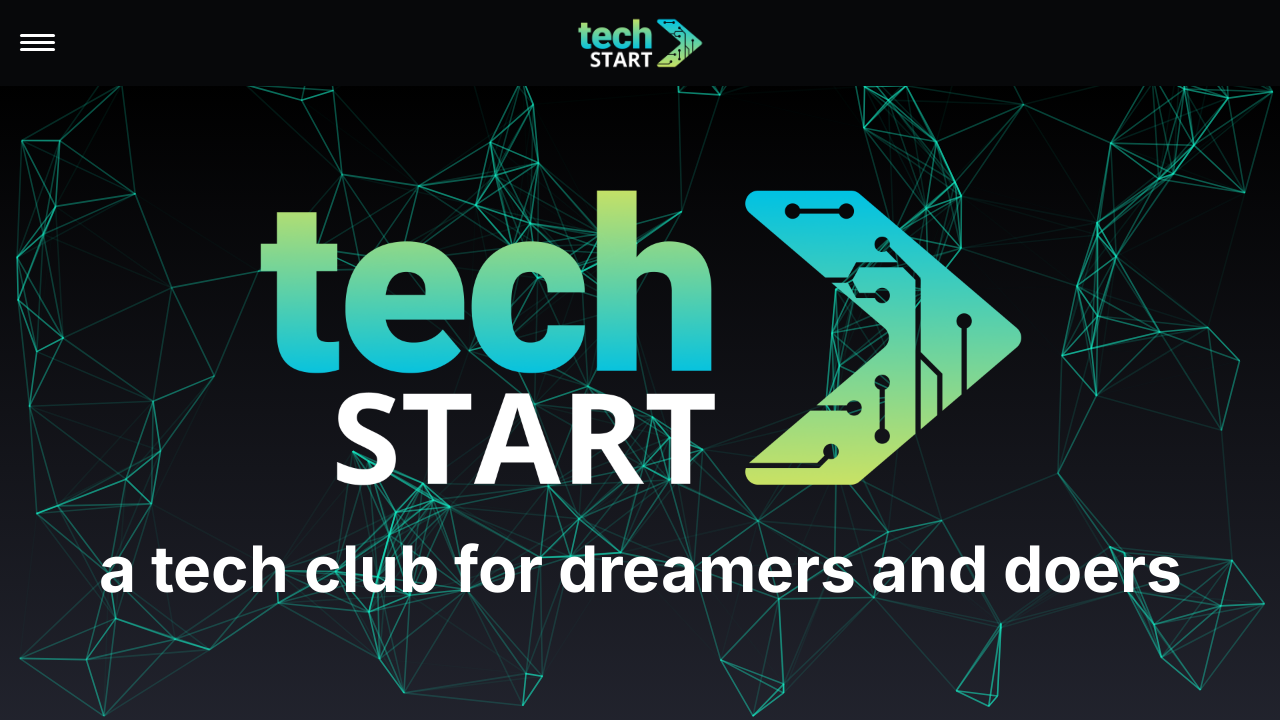

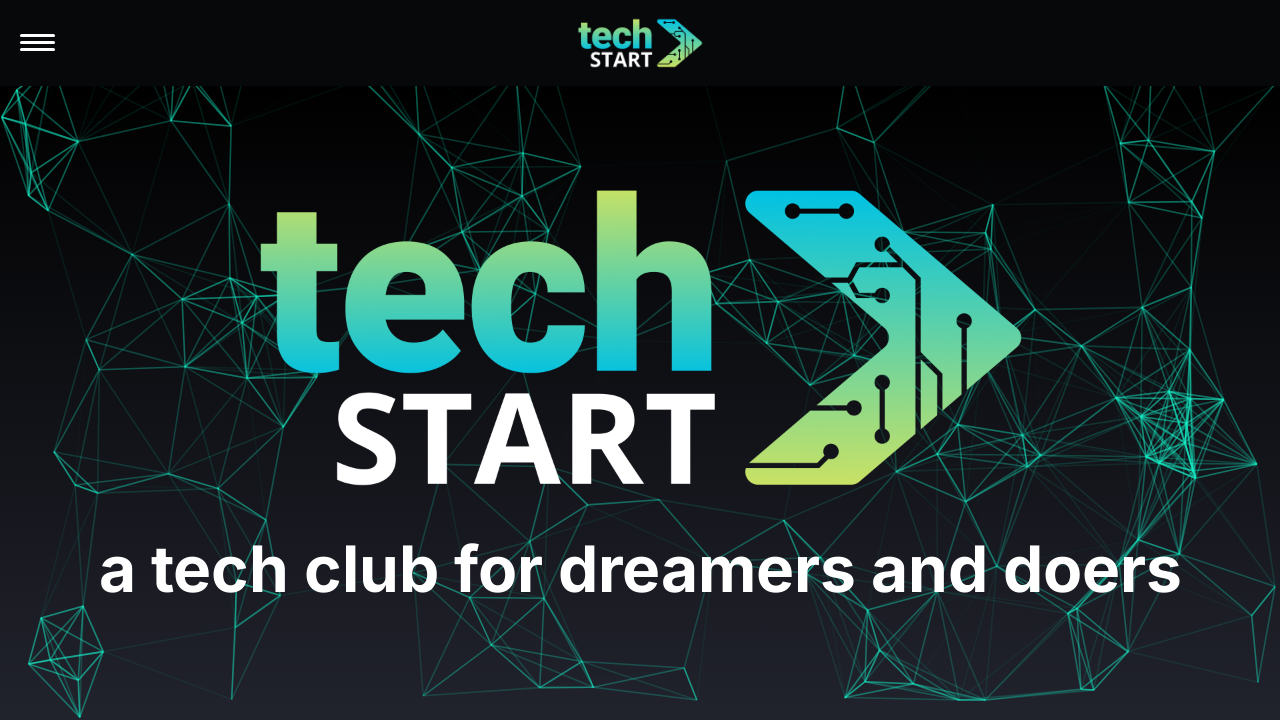